Navigates to the Automation Practice page and verifies that footer navigation links are present and visible on the page.

Starting URL: https://rahulshettyacademy.com/AutomationPractice/

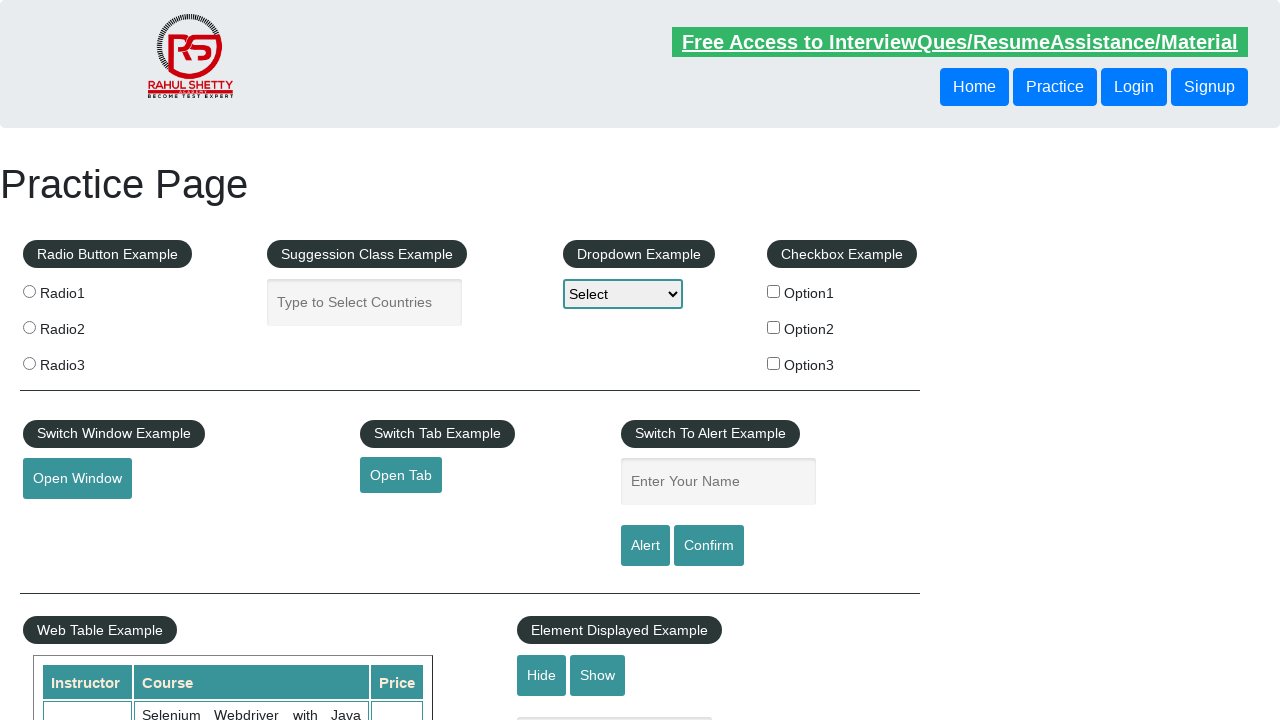

Navigated to Automation Practice page
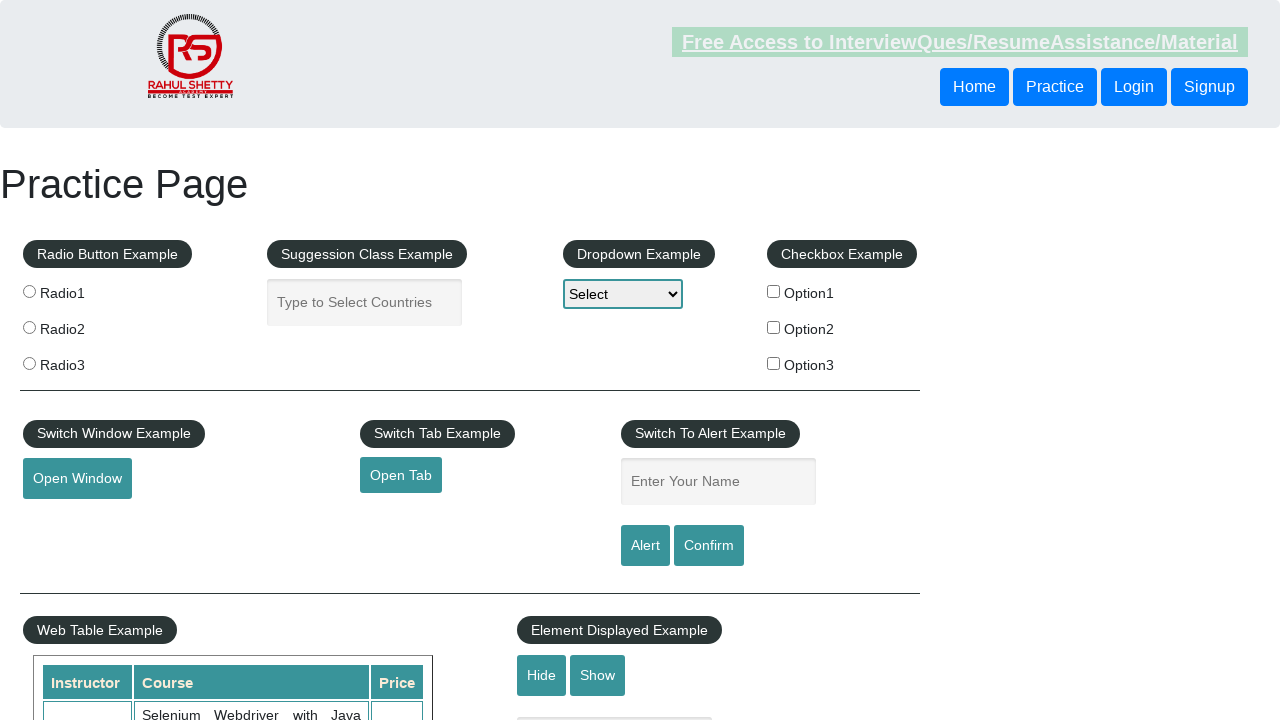

Footer links selector became available
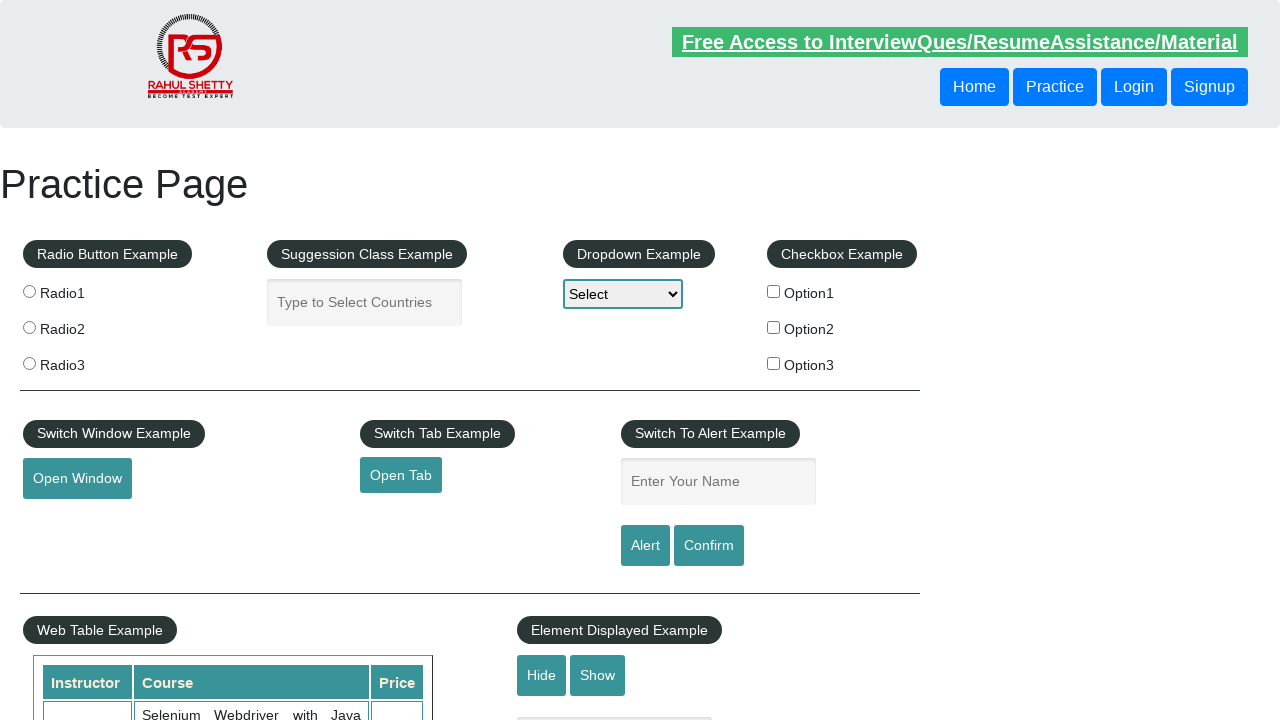

Located all footer navigation links
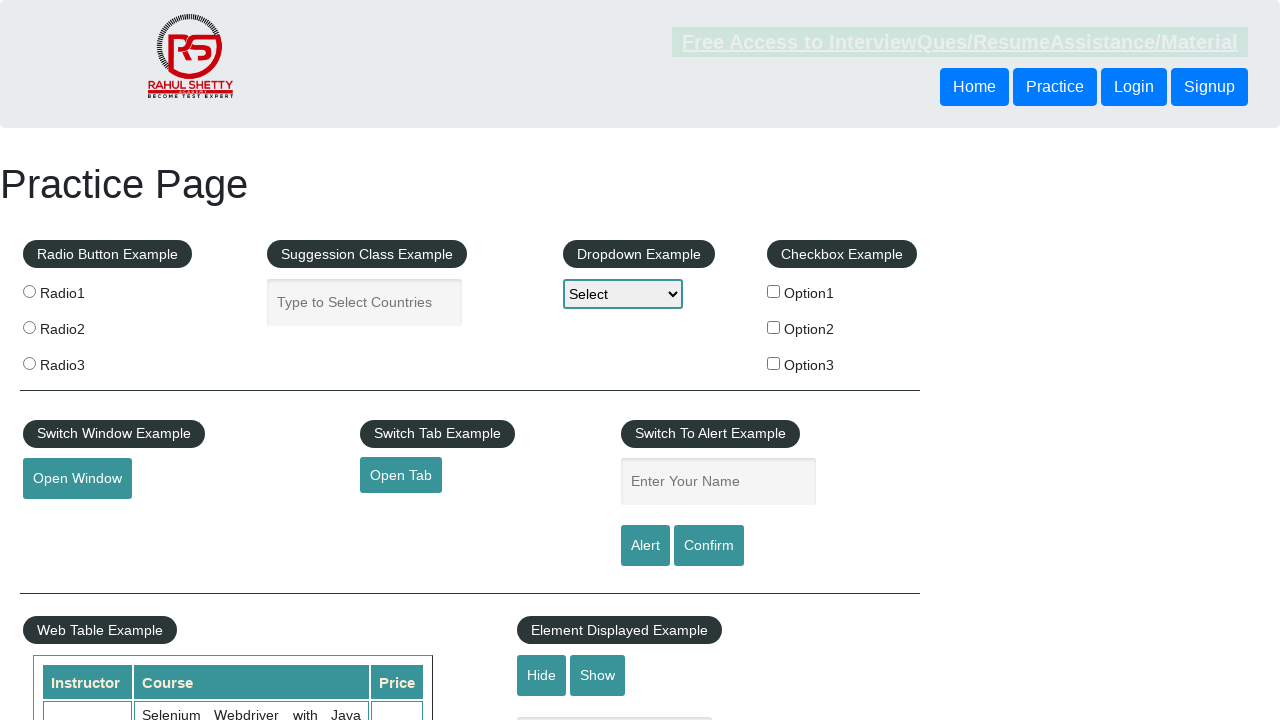

Verified 20 footer links are present on the page
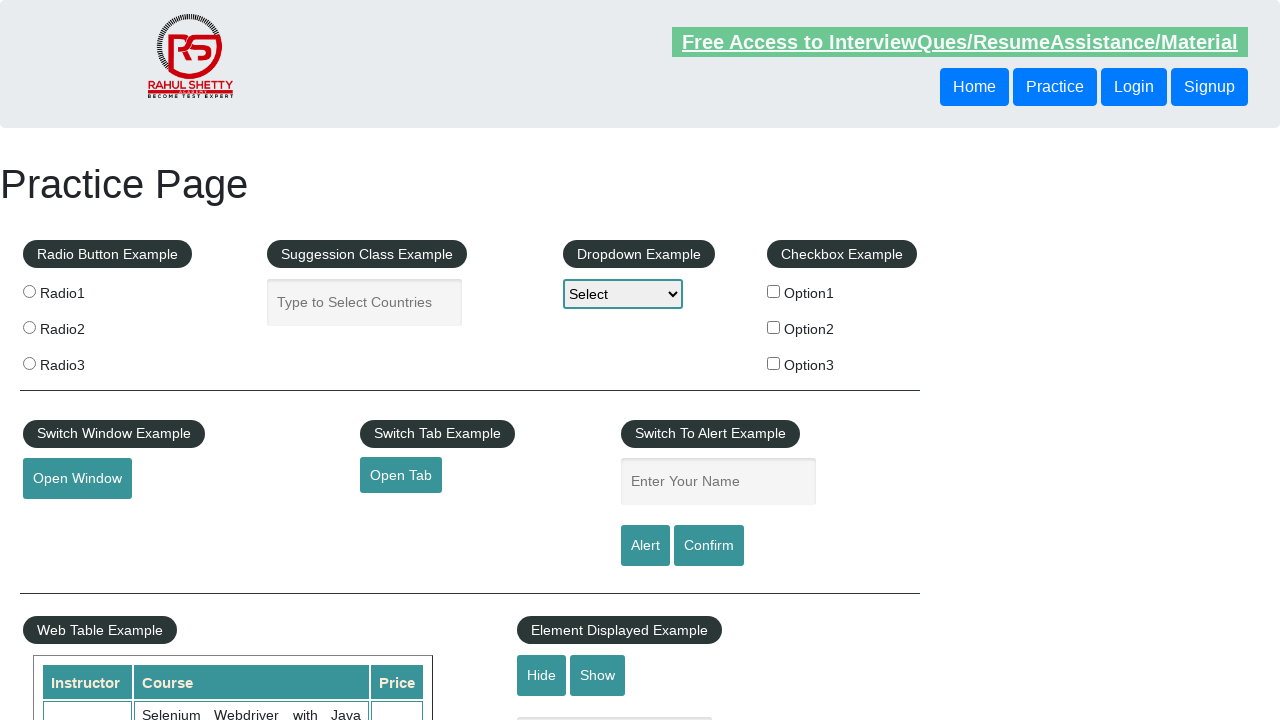

Clicked on the first footer navigation link at (157, 482) on li.gf-li a >> nth=0
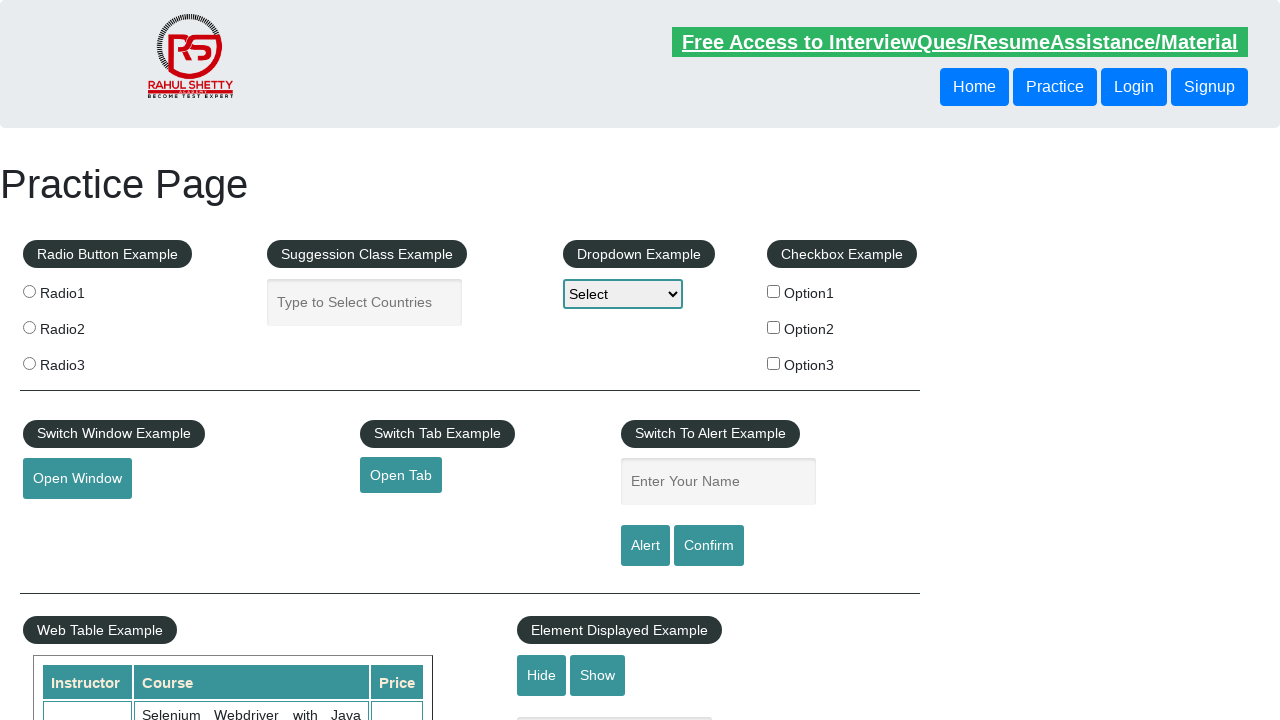

Page loaded after clicking footer link
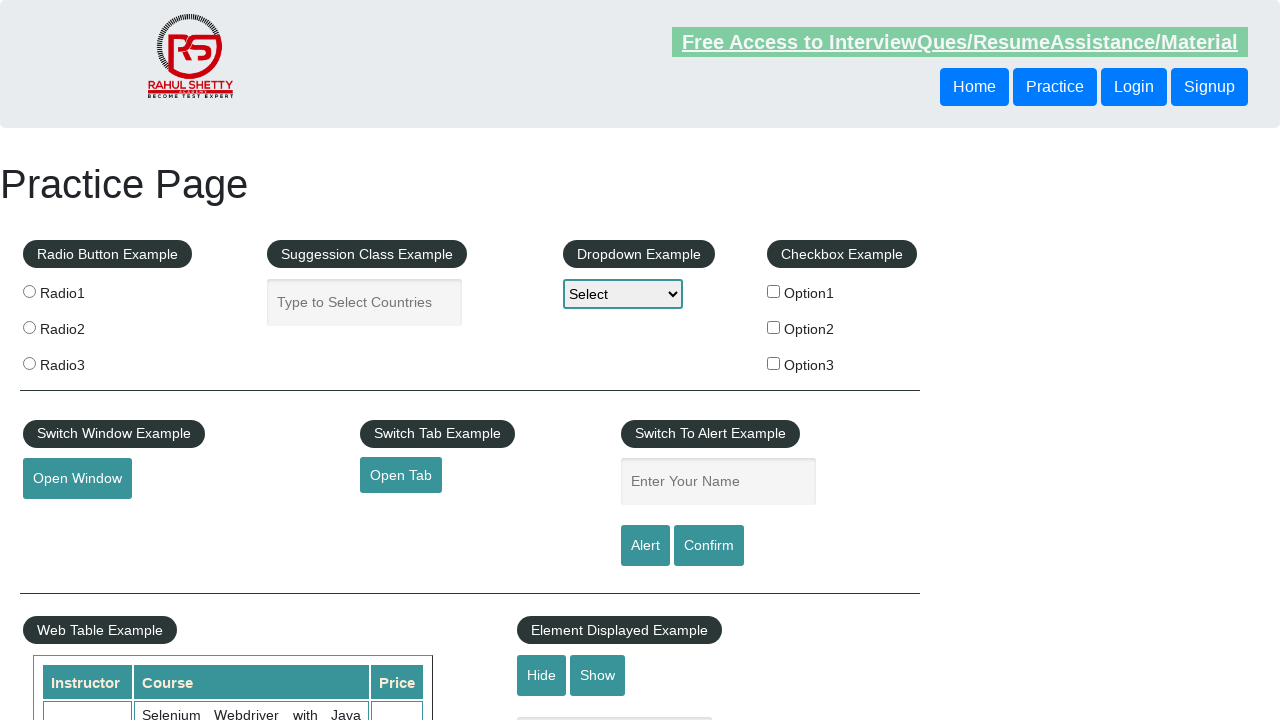

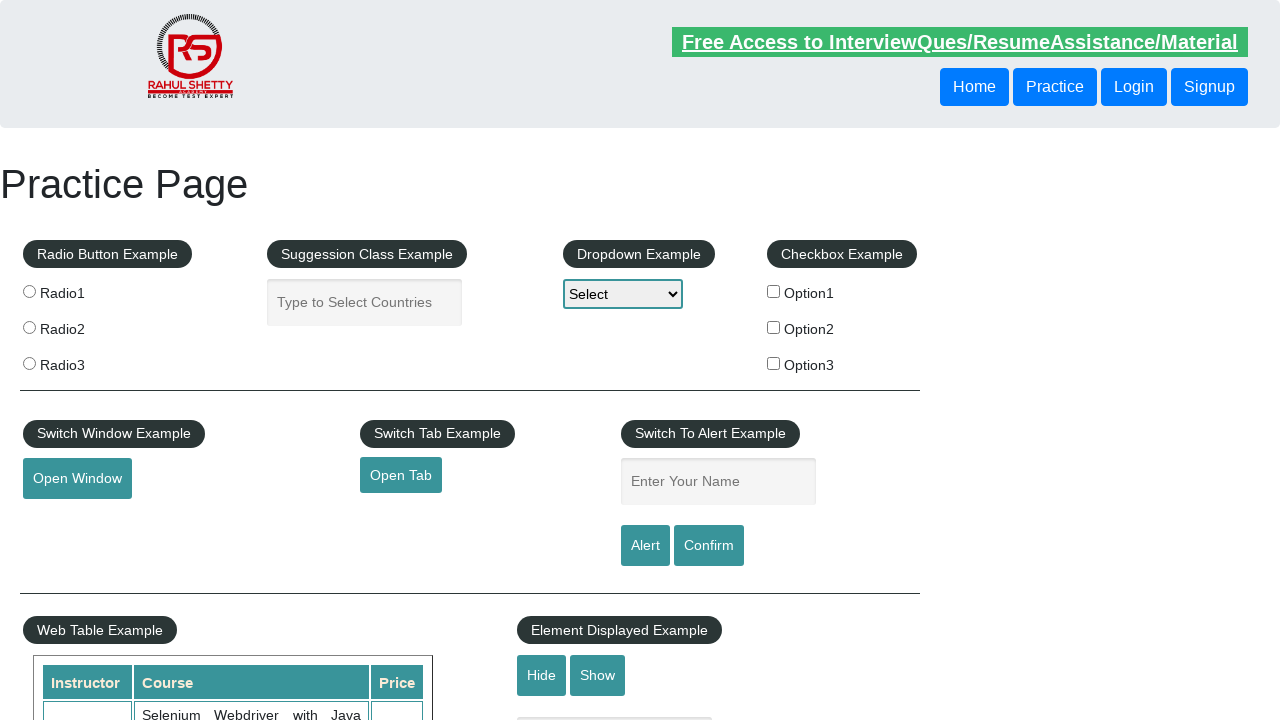